Tests navigation through a dynamic jQuery UI menu by clicking through Enable > Download > PDF options

Starting URL: https://the-internet.herokuapp.com/jqueryui/menu#

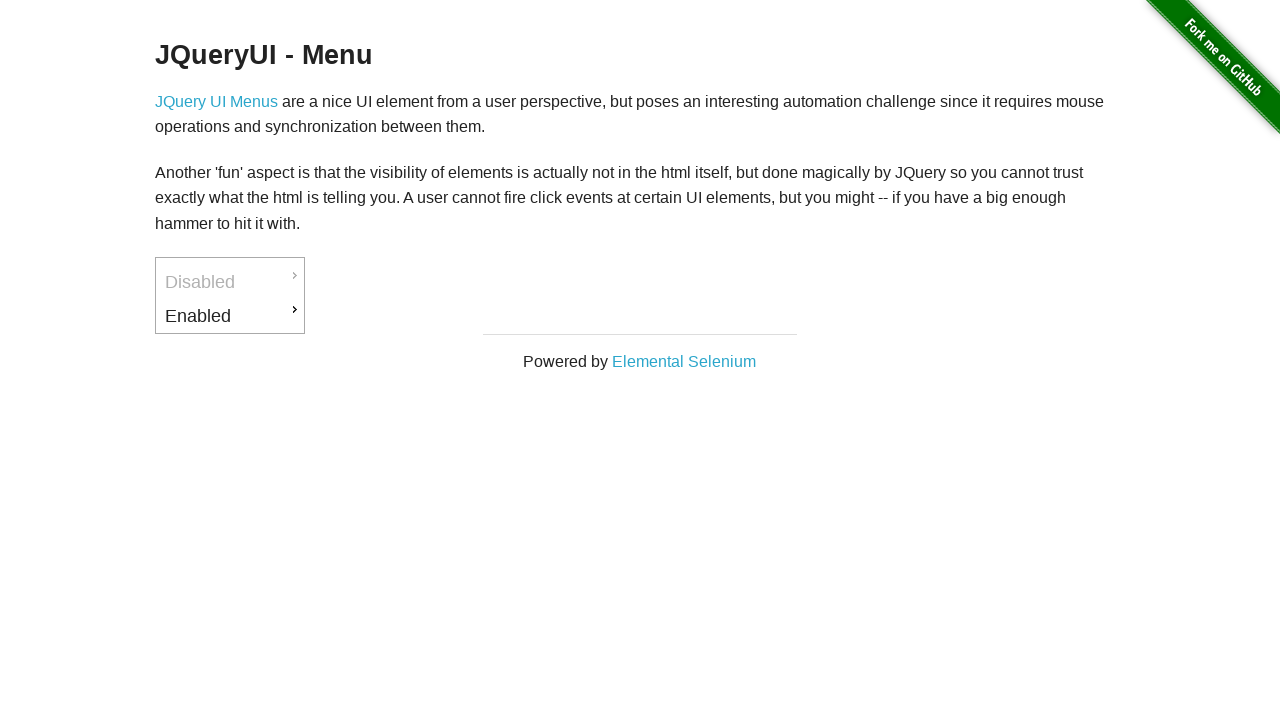

Clicked Enable menu option at (230, 316) on #ui-id-3
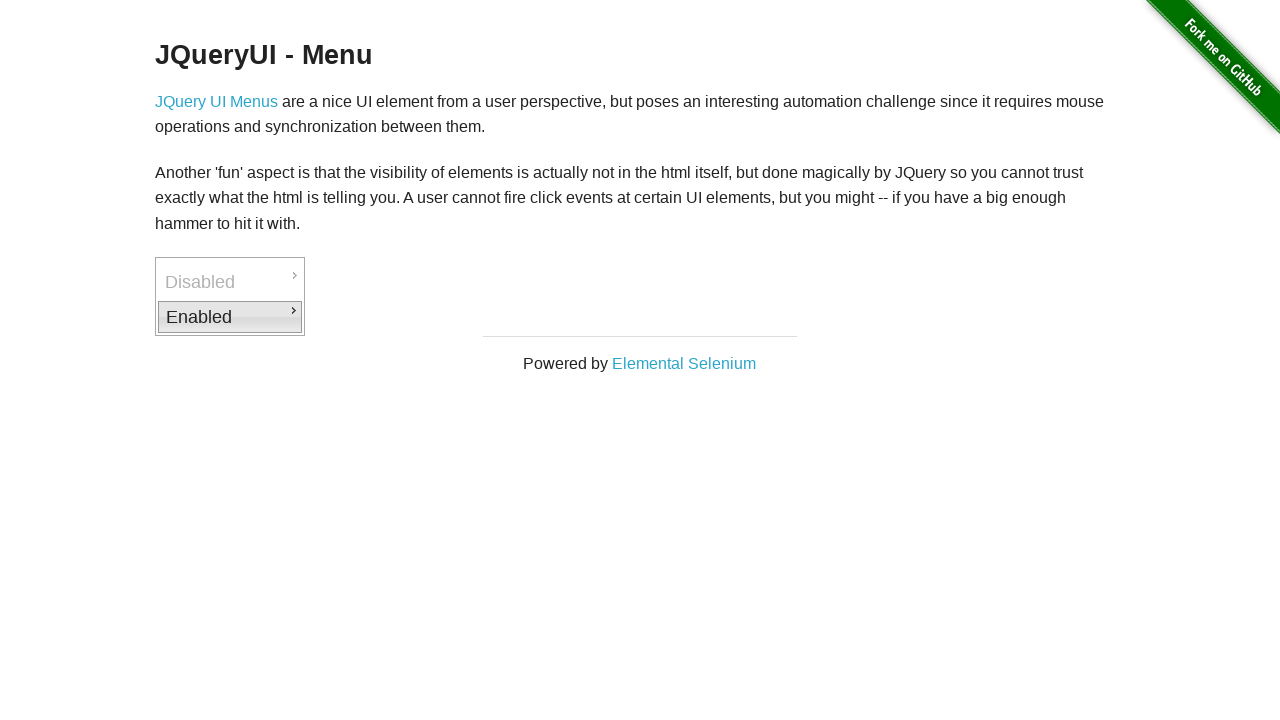

Clicked Download submenu option at (376, 319) on #ui-id-4
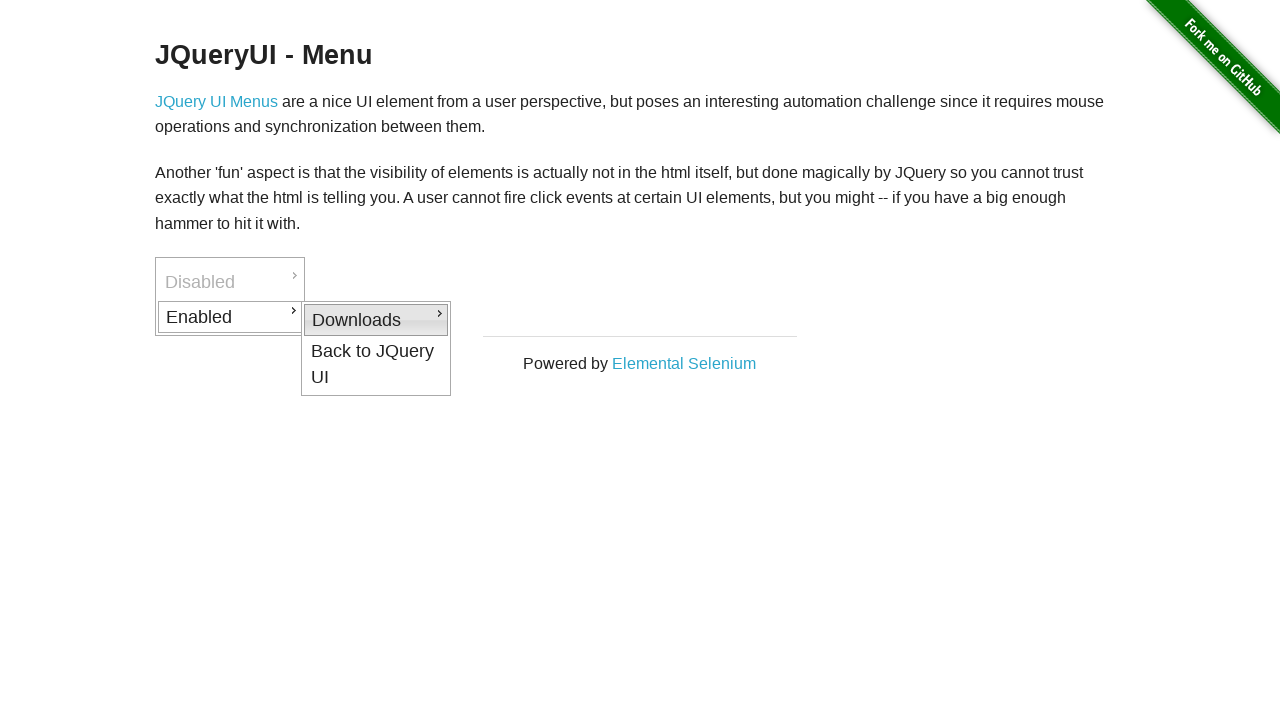

Clicked PDF option at (522, 322) on #ui-id-5
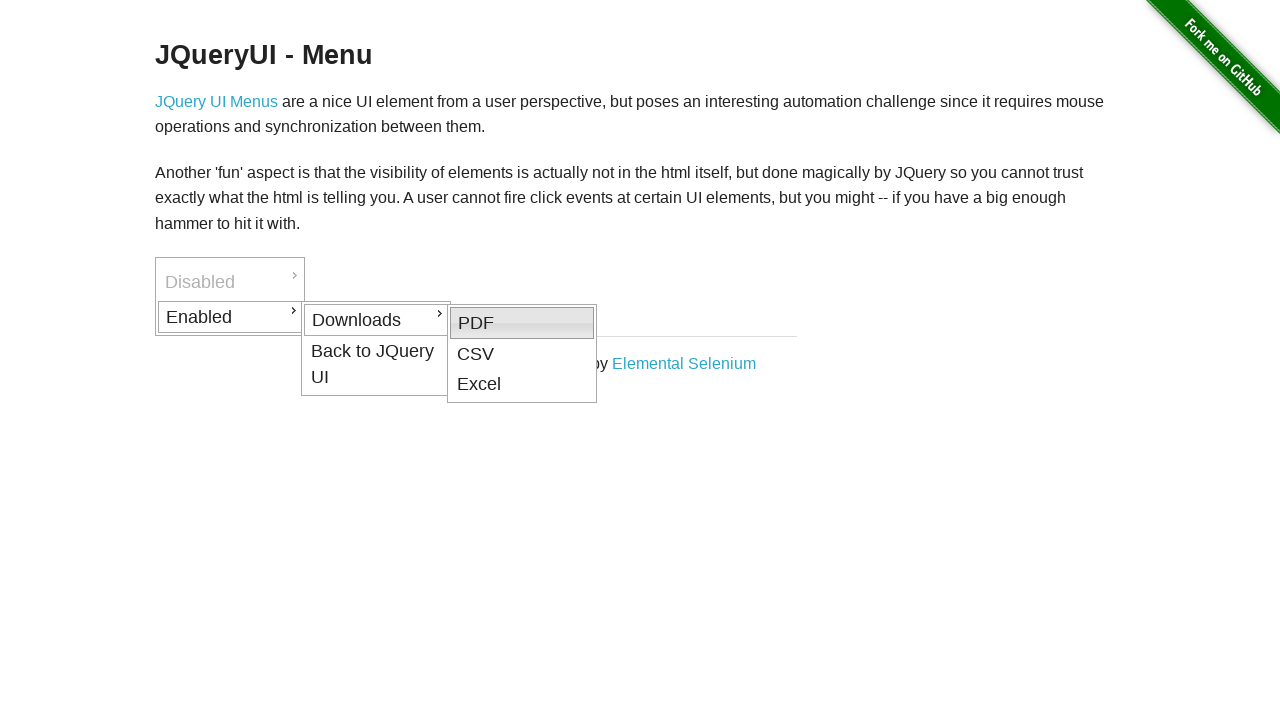

Verified PDF text is present
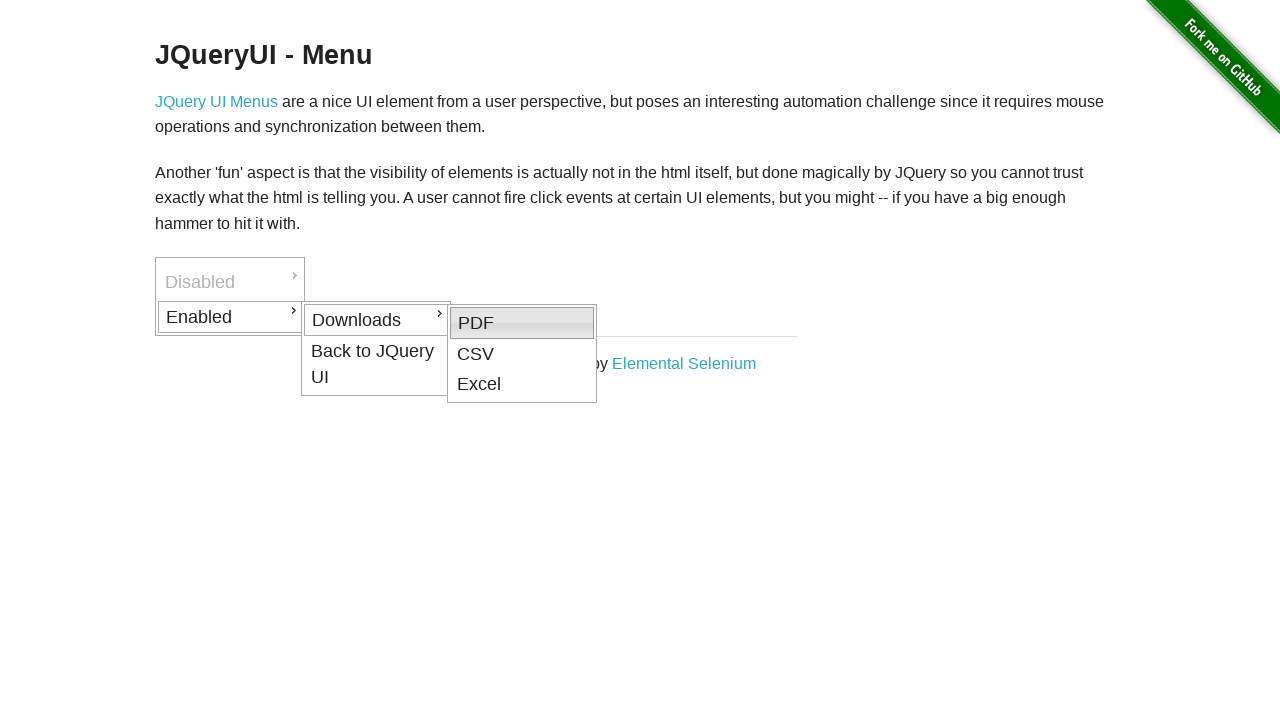

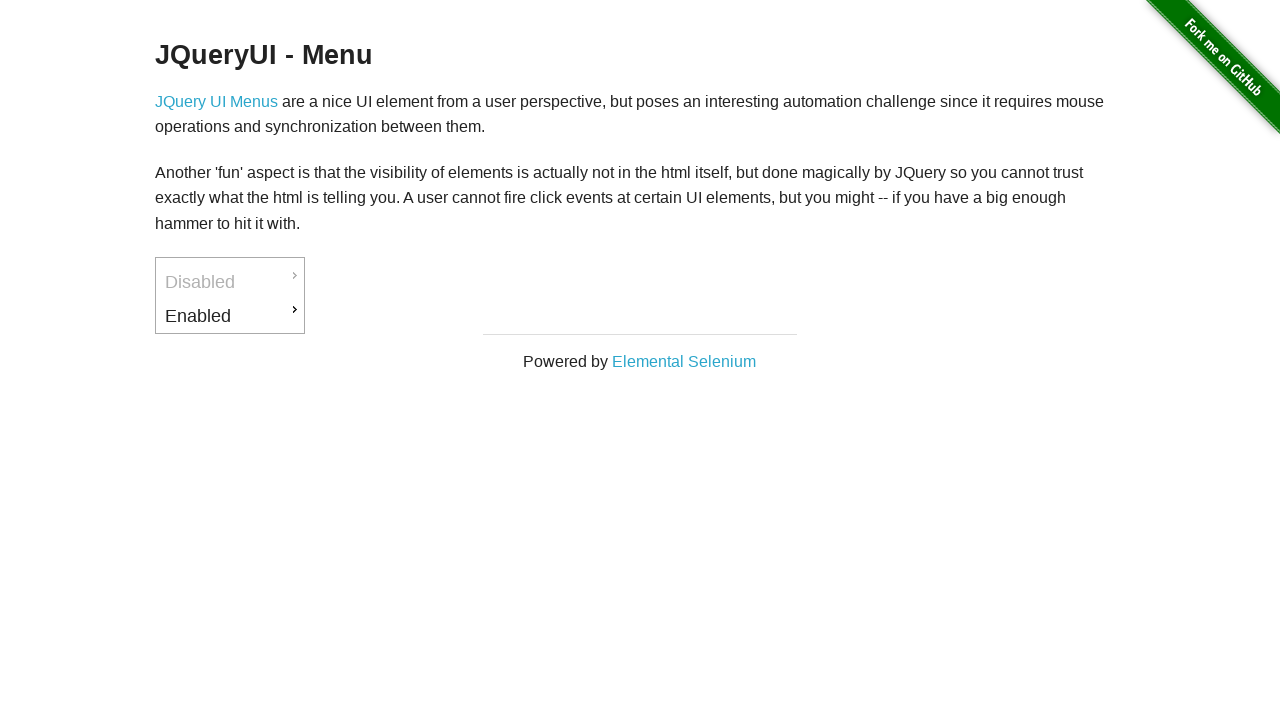